Tests nested iframe functionality by navigating through multiple iframe levels and entering text in an input field within the innermost iframe

Starting URL: http://demo.automationtesting.in/Frames.html

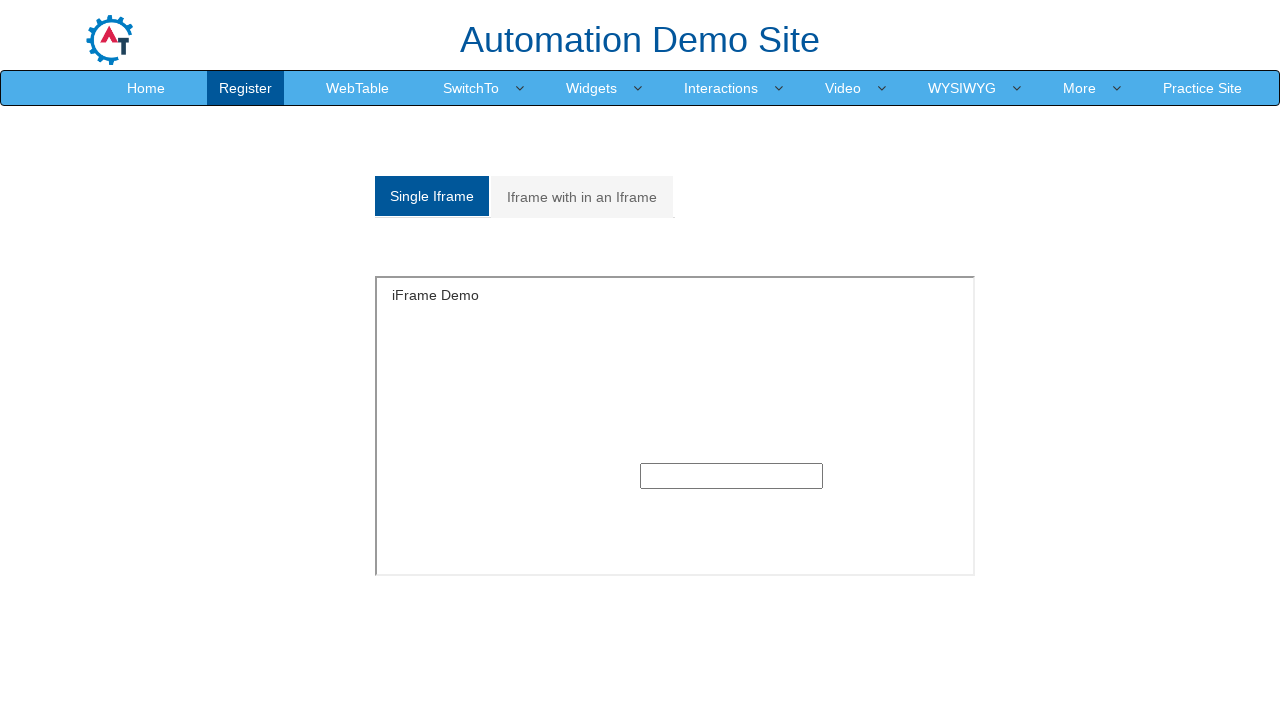

Clicked on 'Iframe with in an Iframe' tab at (582, 197) on xpath=//a[text()='Iframe with in an Iframe']
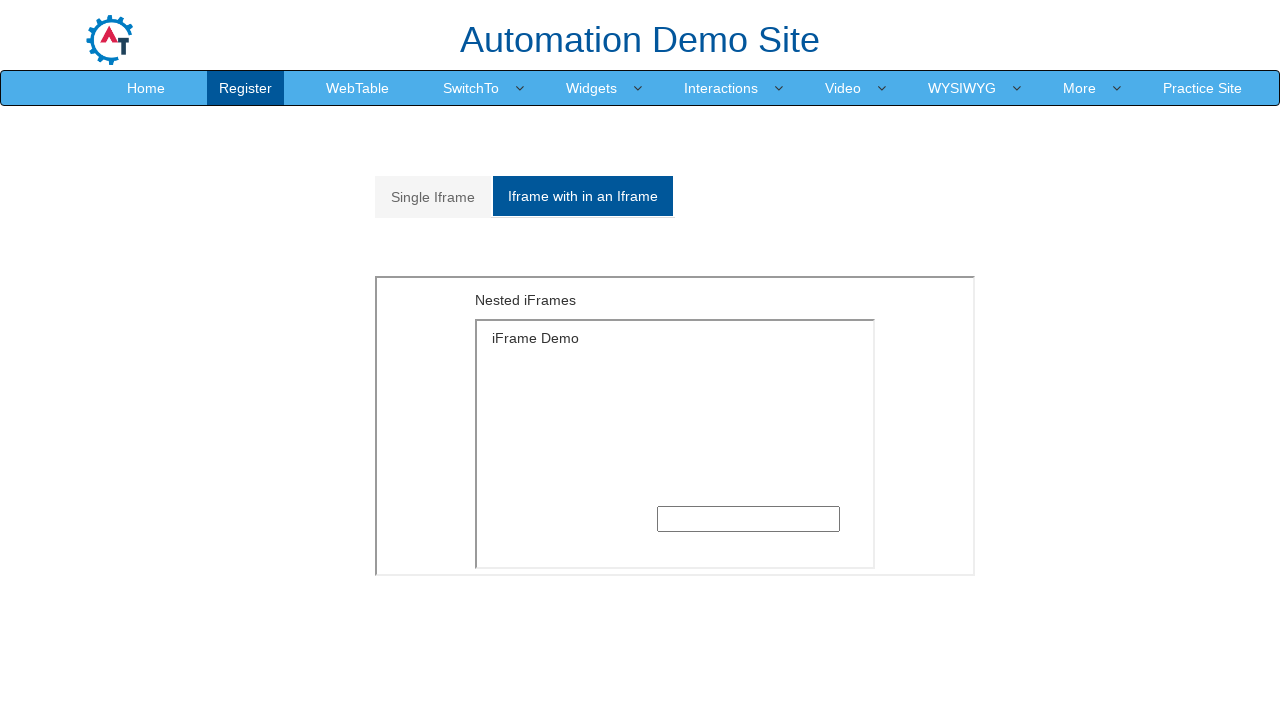

Located outer iframe with src='MultipleFrames.html'
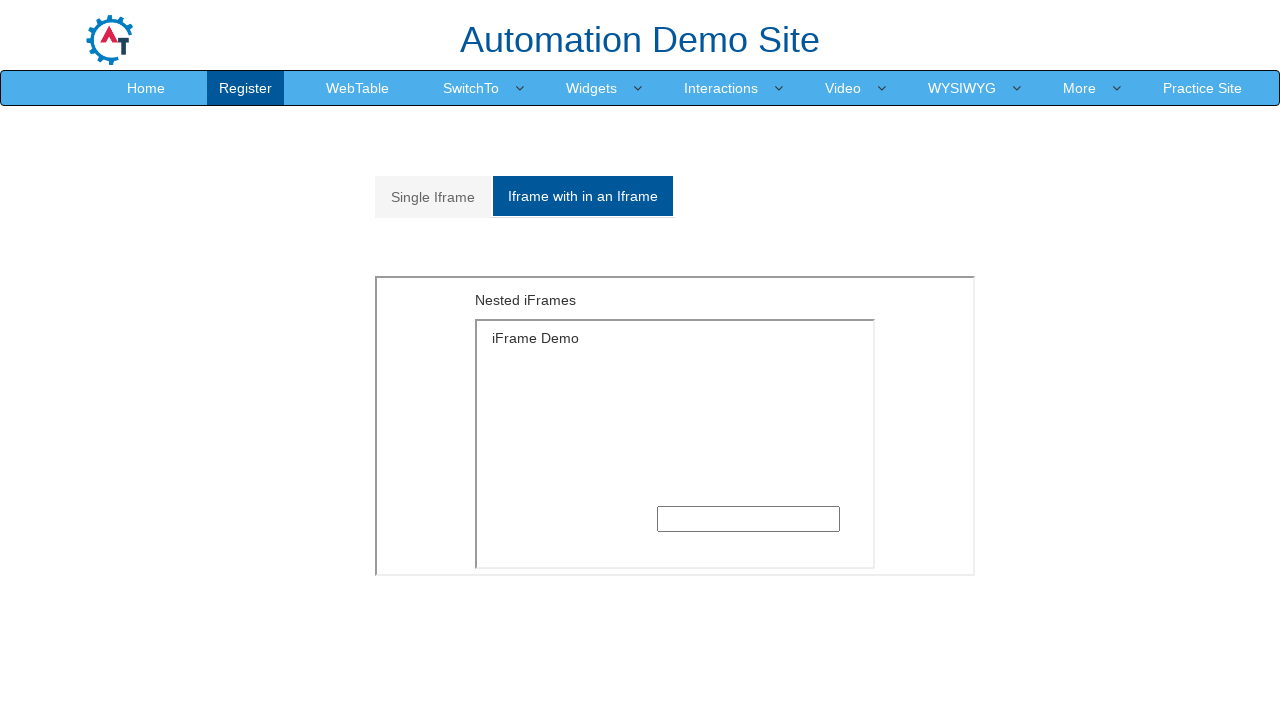

Located inner iframe with src='SingleFrame.html' within outer frame
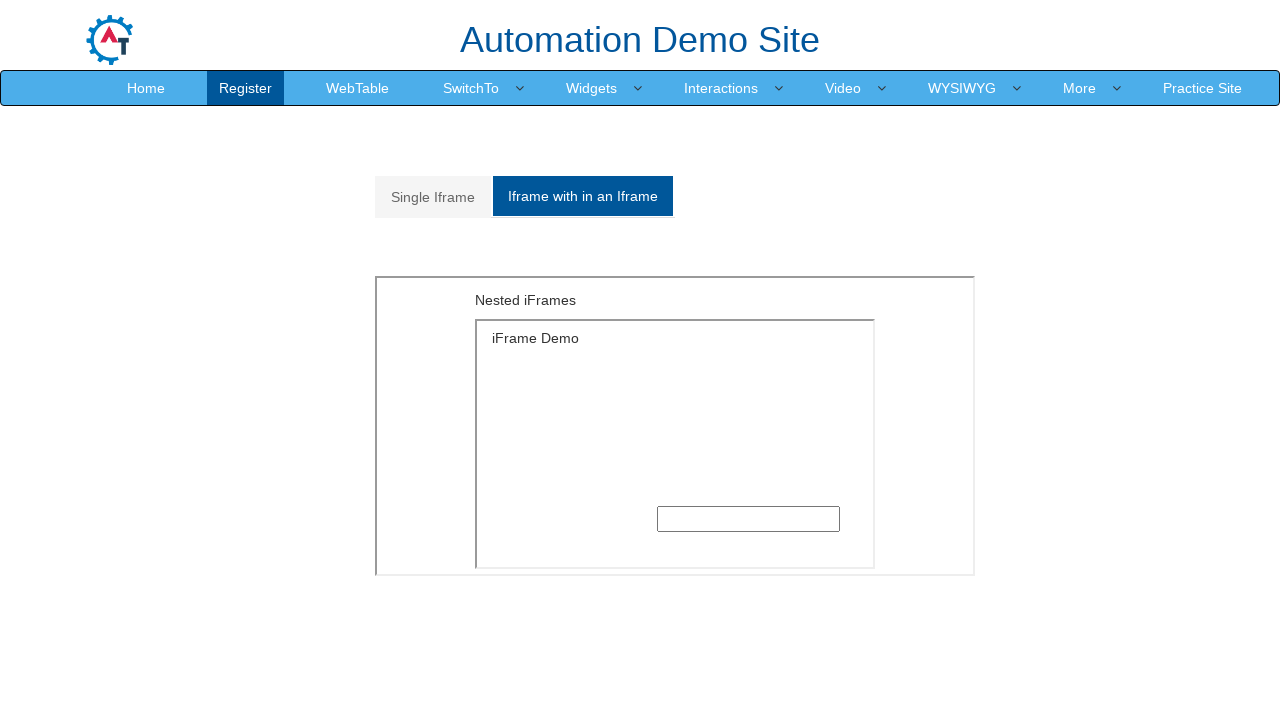

Entered 'Welcome' text in input field within innermost iframe on xpath=//iframe[@src='MultipleFrames.html'] >> internal:control=enter-frame >> xp
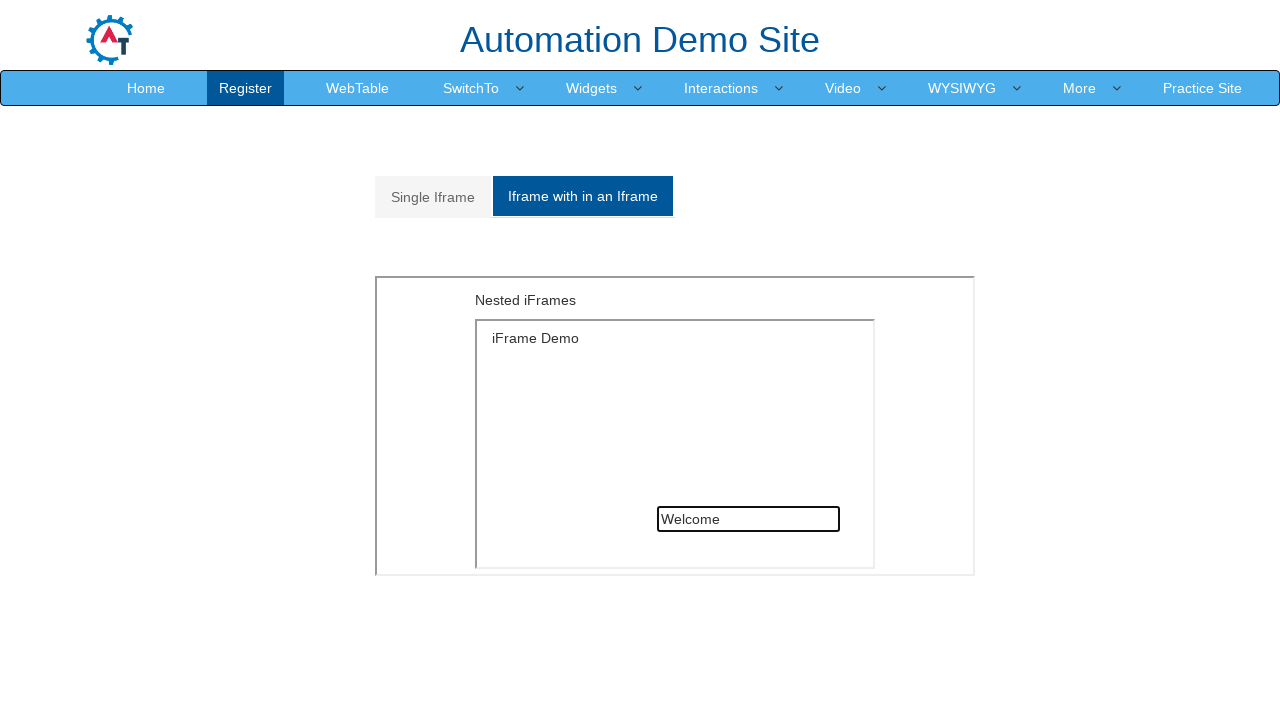

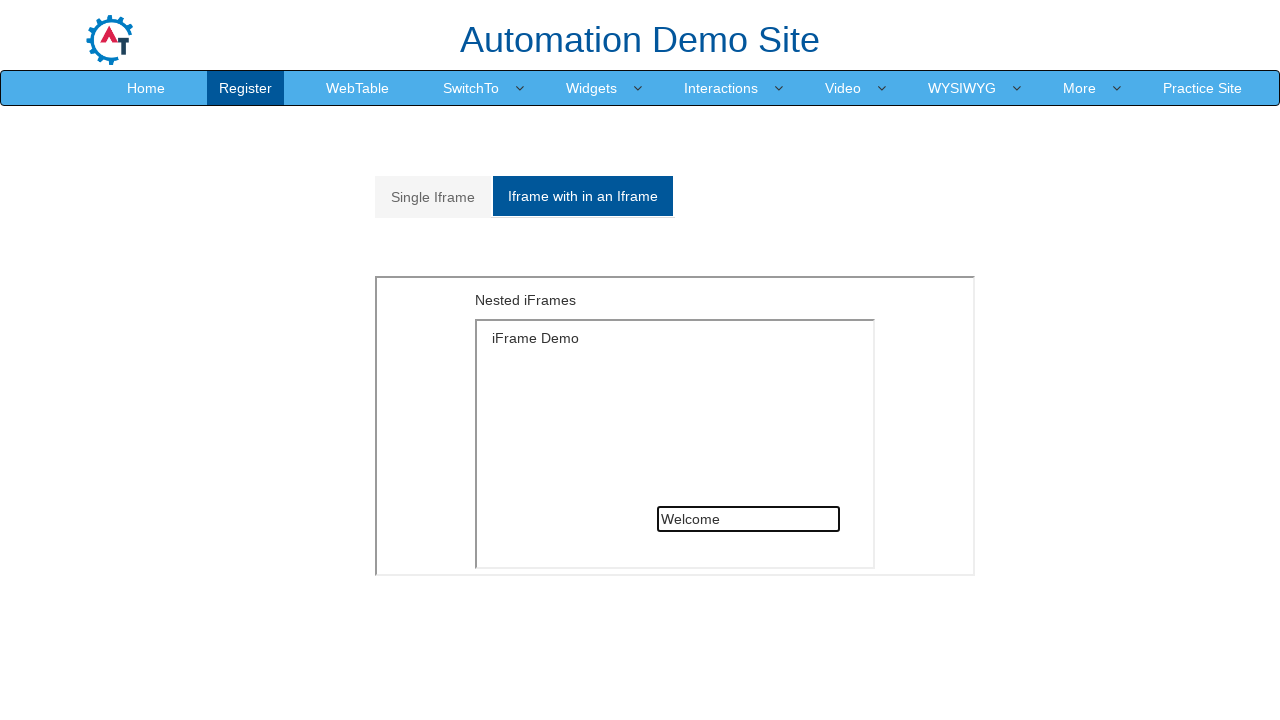